Tests right-click context menu interaction by right-clicking on an element and navigating through the context menu options using keyboard arrows, then selecting an option with Enter.

Starting URL: http://greenstech.in/selenium-course-content.html

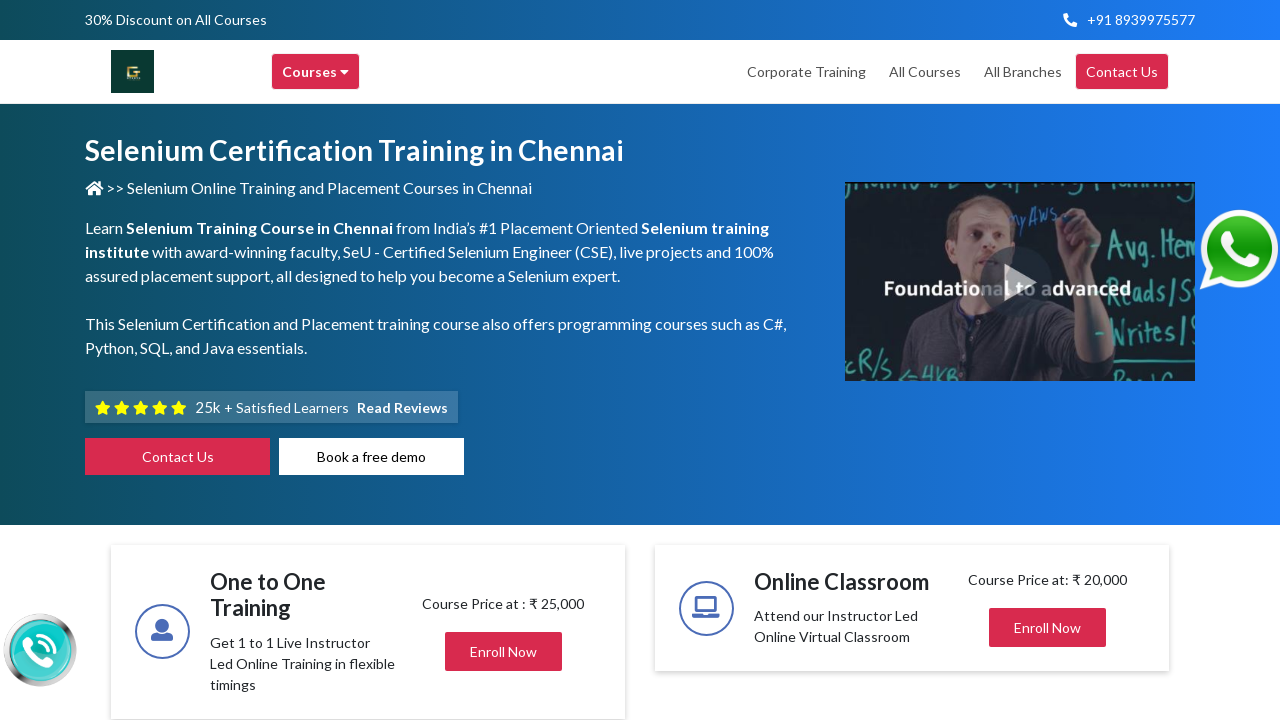

Right-clicked on element with id 'heading304' to open context menu at (1048, 360) on #heading304
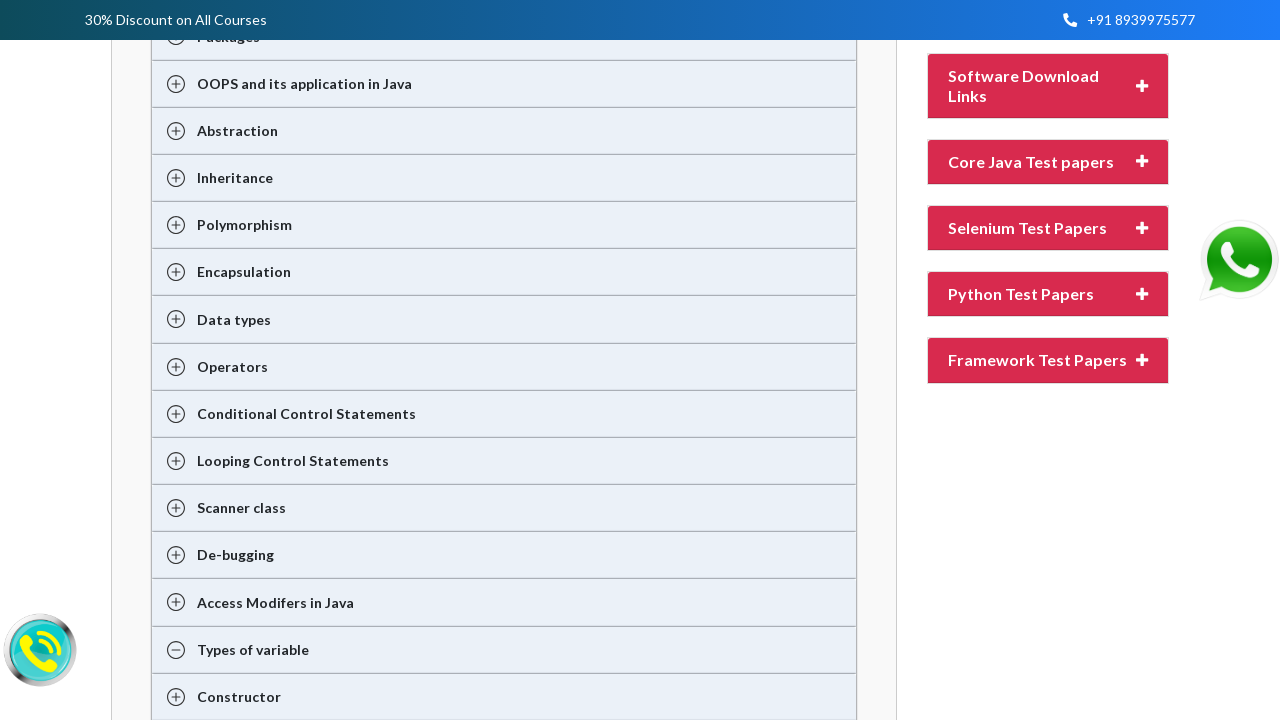

Pressed ArrowDown in context menu (1/10)
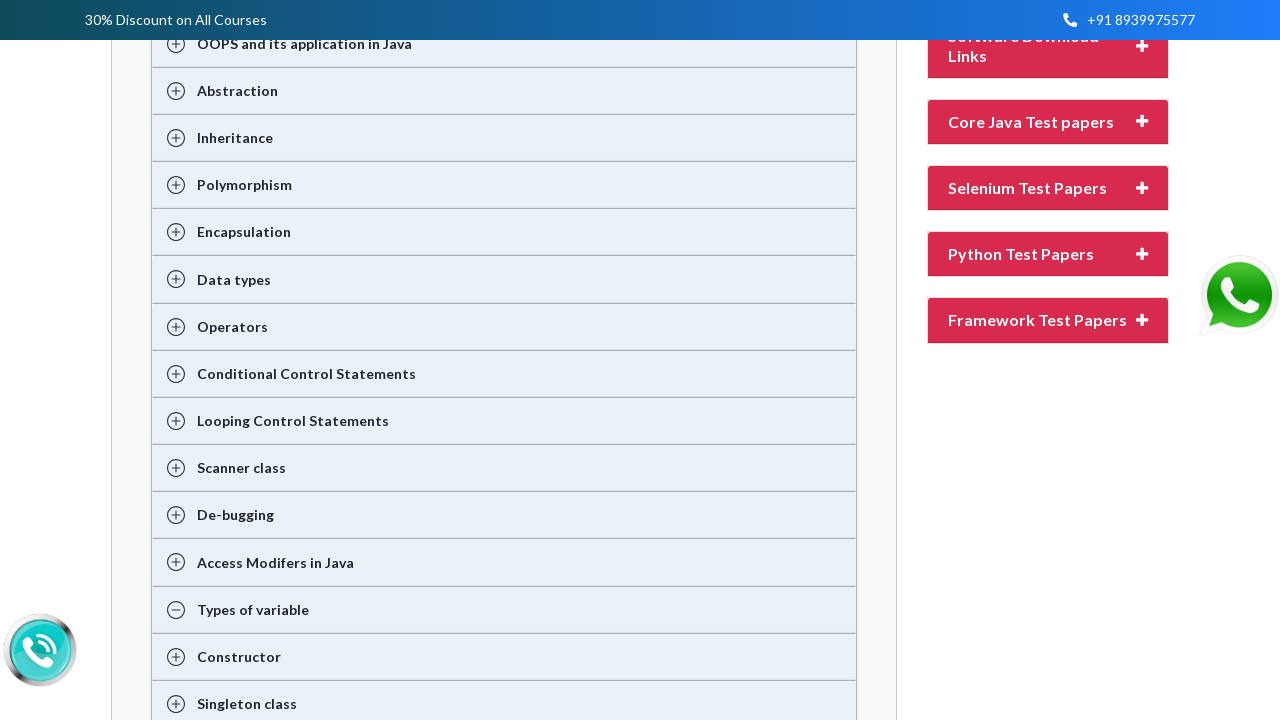

Pressed ArrowDown in context menu (2/10)
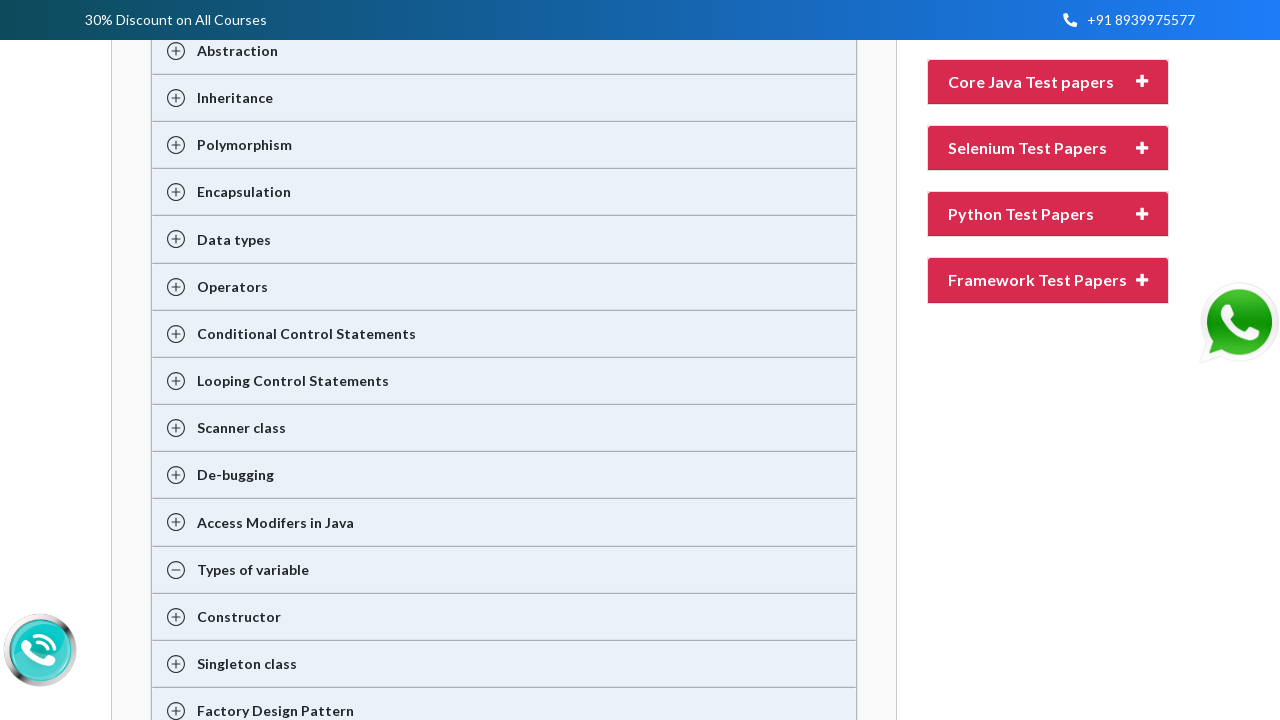

Pressed ArrowDown in context menu (3/10)
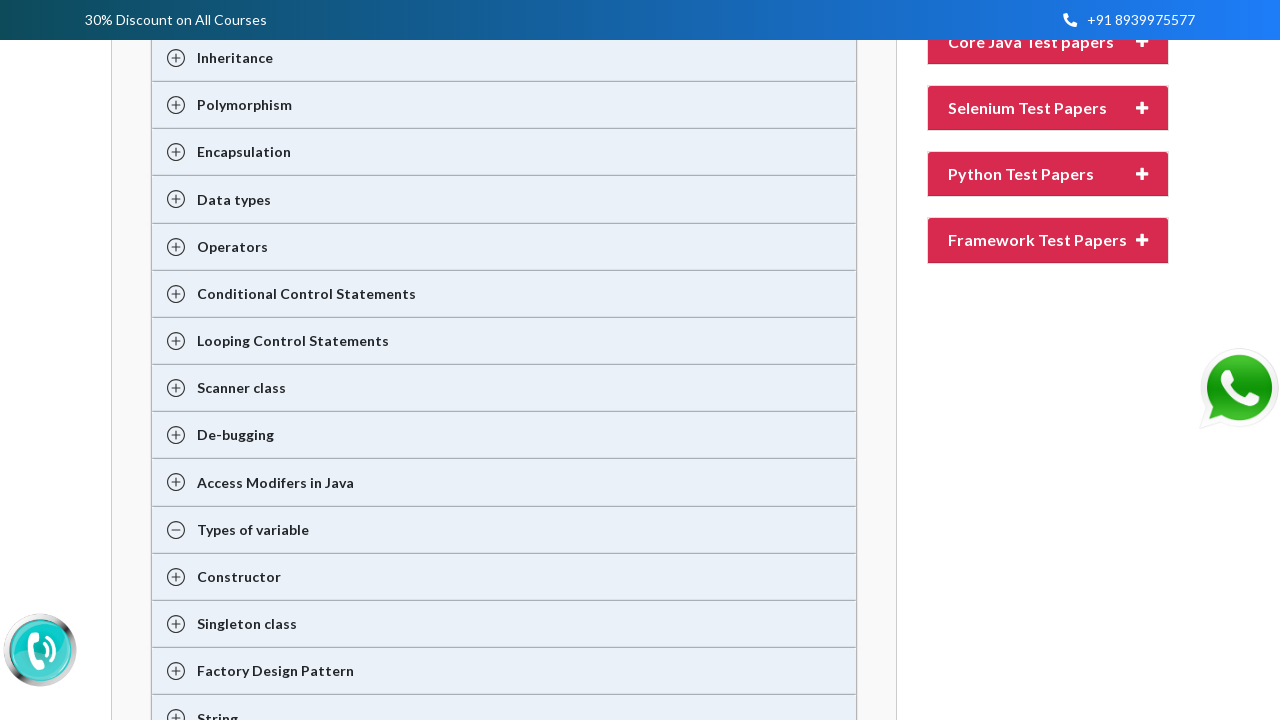

Pressed ArrowDown in context menu (4/10)
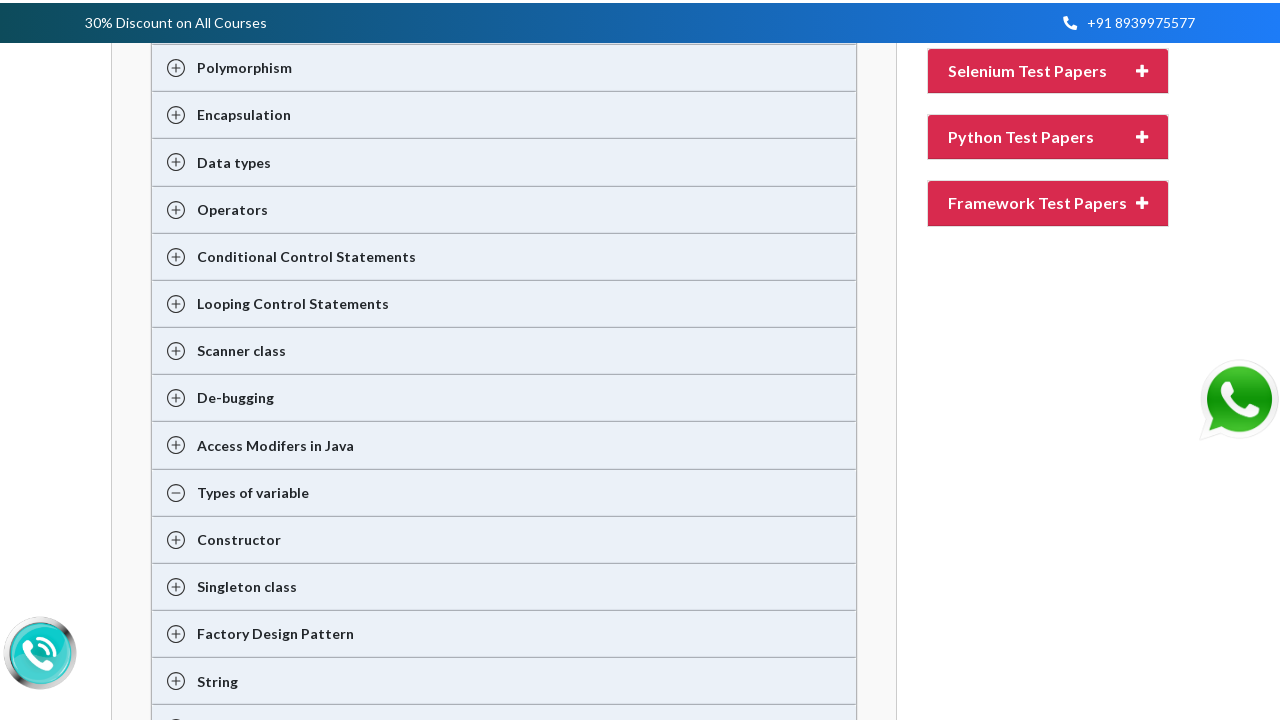

Pressed ArrowDown in context menu (5/10)
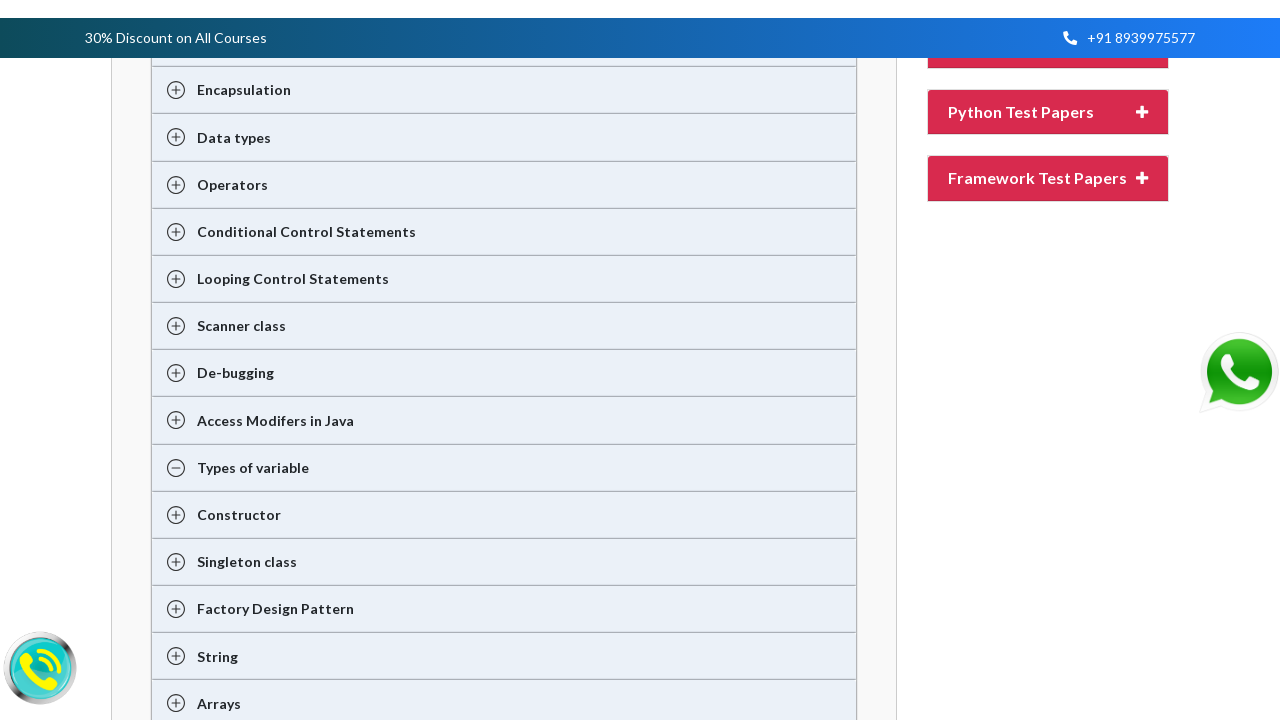

Pressed ArrowDown in context menu (6/10)
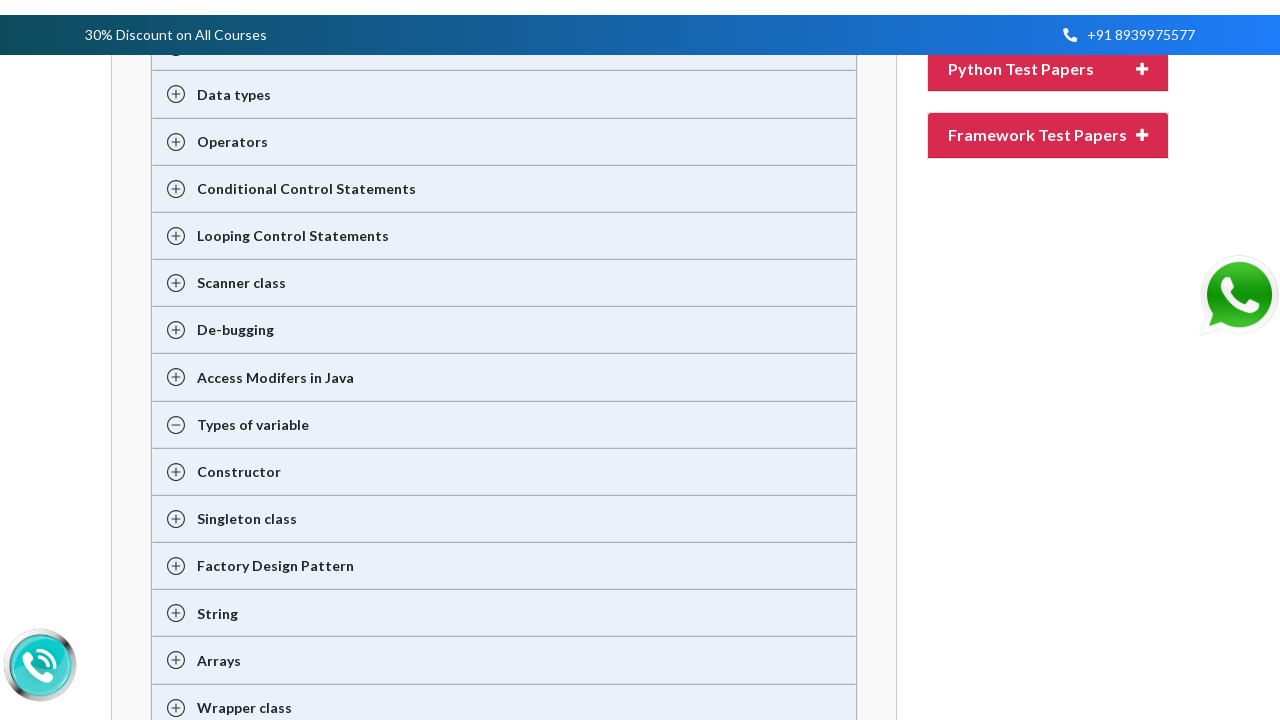

Pressed ArrowDown in context menu (7/10)
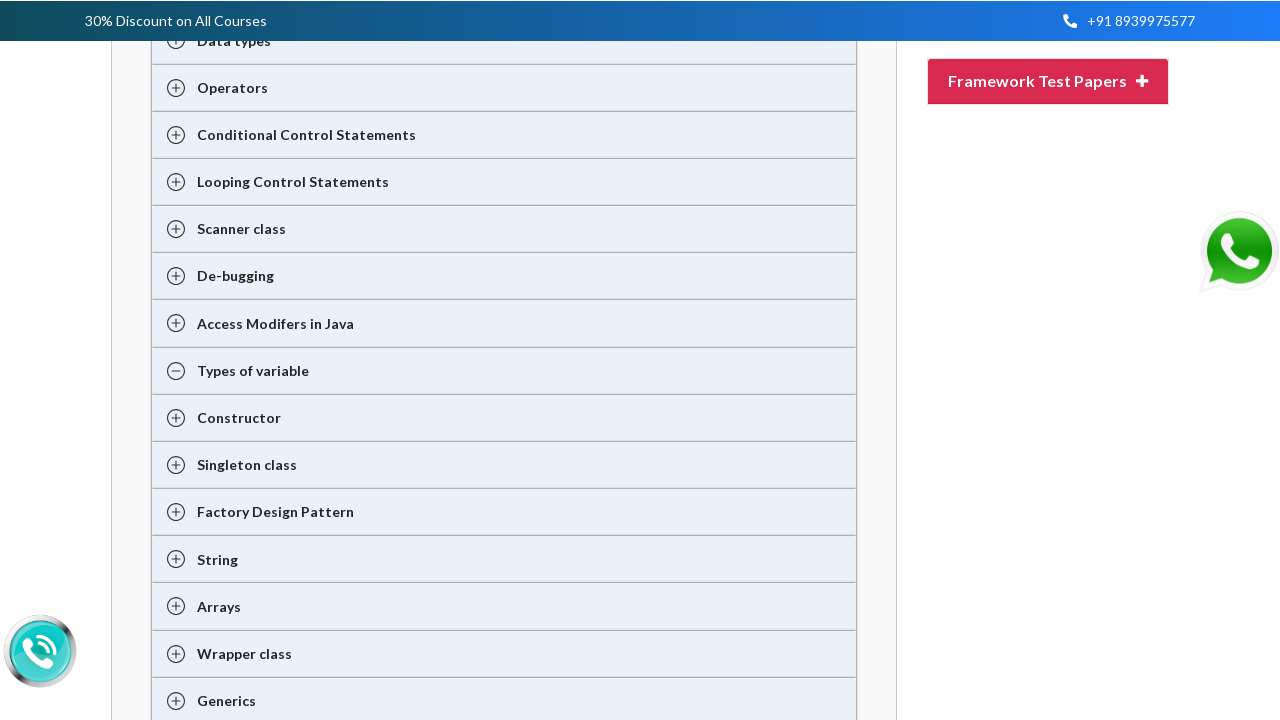

Pressed ArrowDown in context menu (8/10)
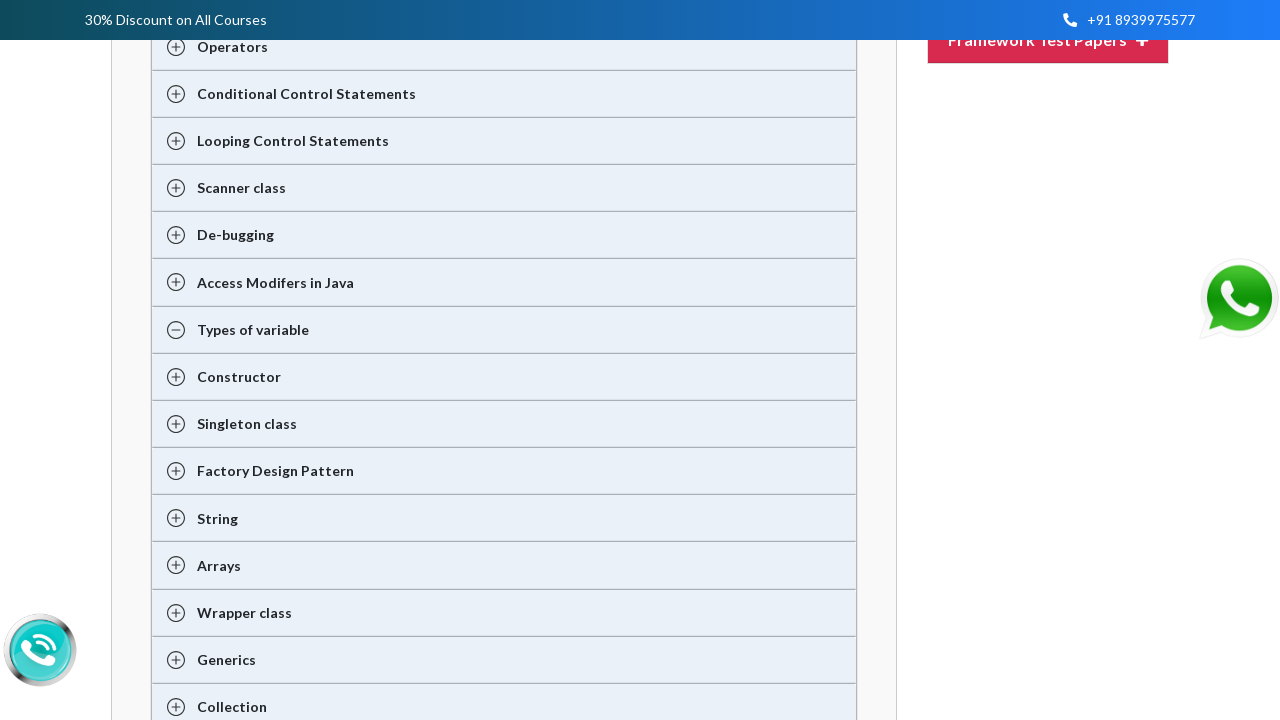

Pressed ArrowDown in context menu (9/10)
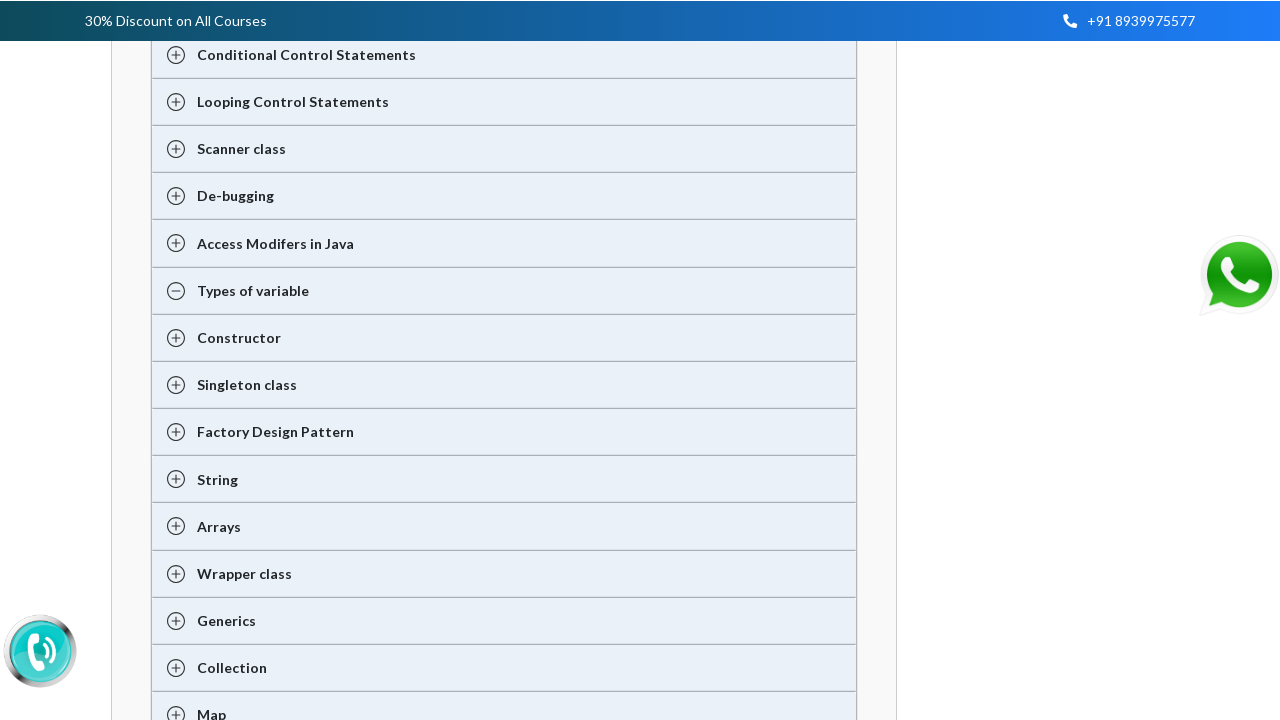

Pressed ArrowDown in context menu (10/10)
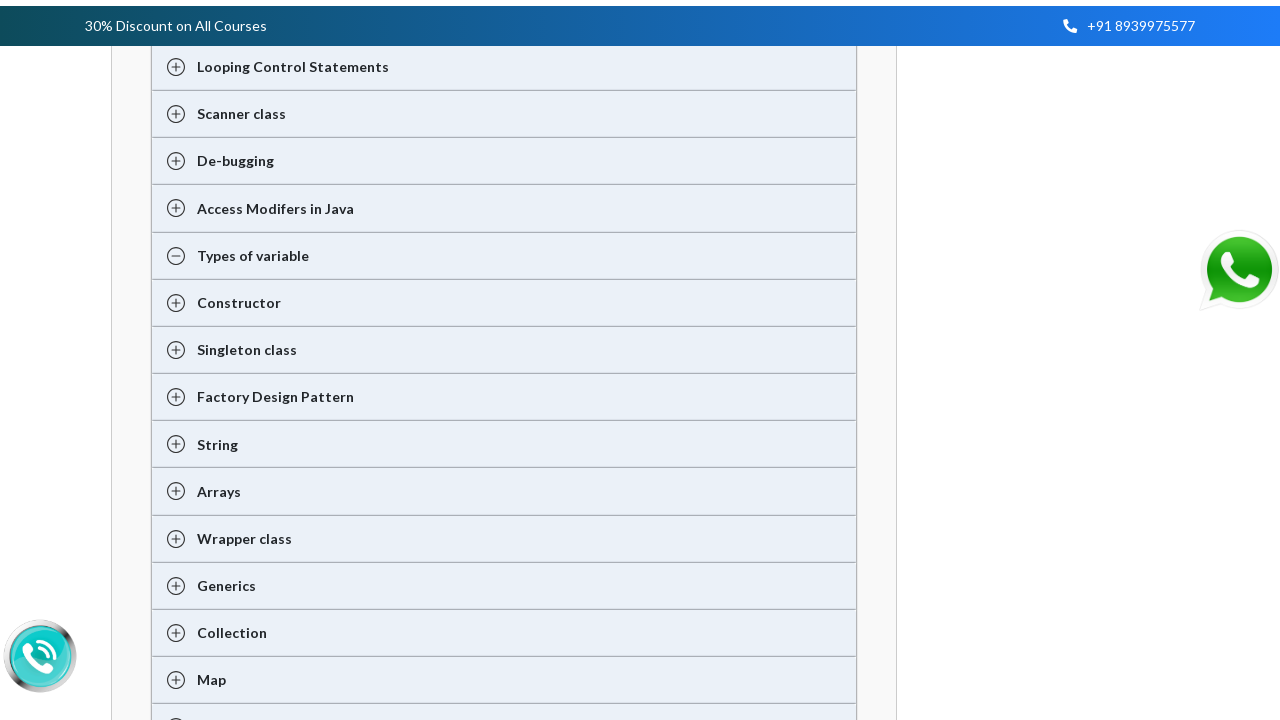

Pressed Enter to select the highlighted context menu option
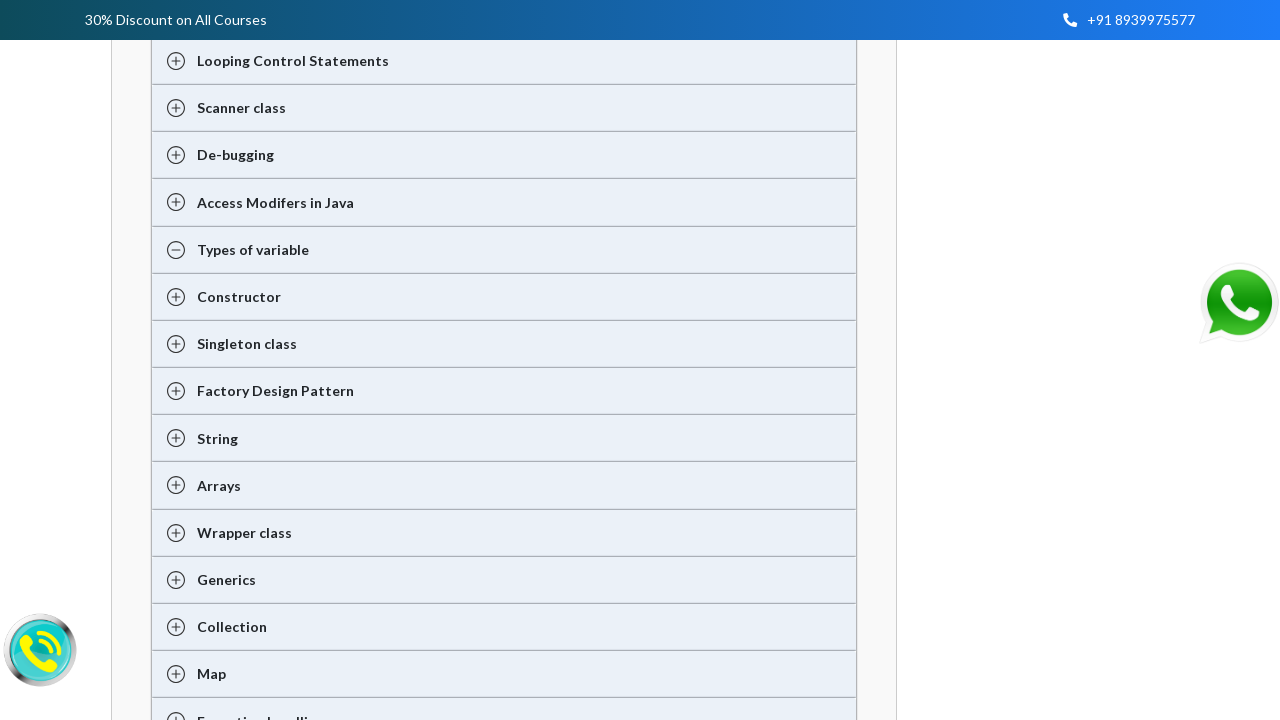

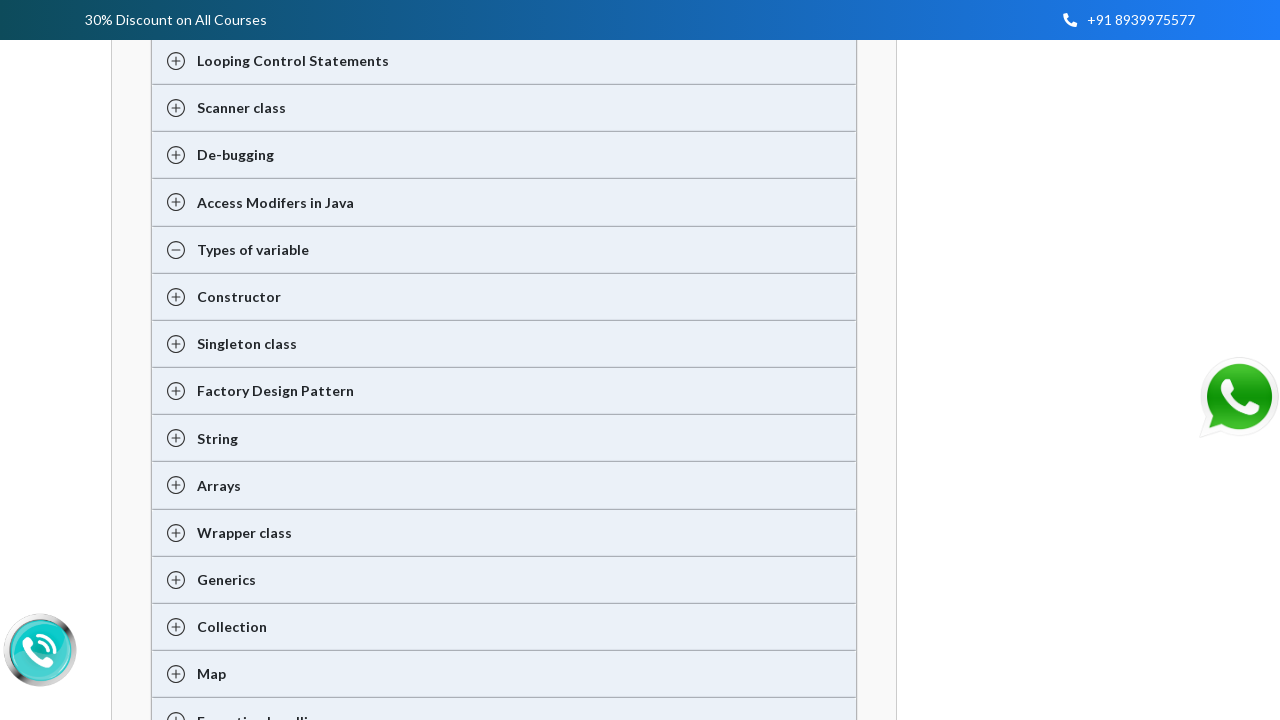